Tests creating a ToDo item by filling the input field with a task and pressing Enter, then verifying the item appears in the list

Starting URL: https://demo.playwright.dev/todomvc

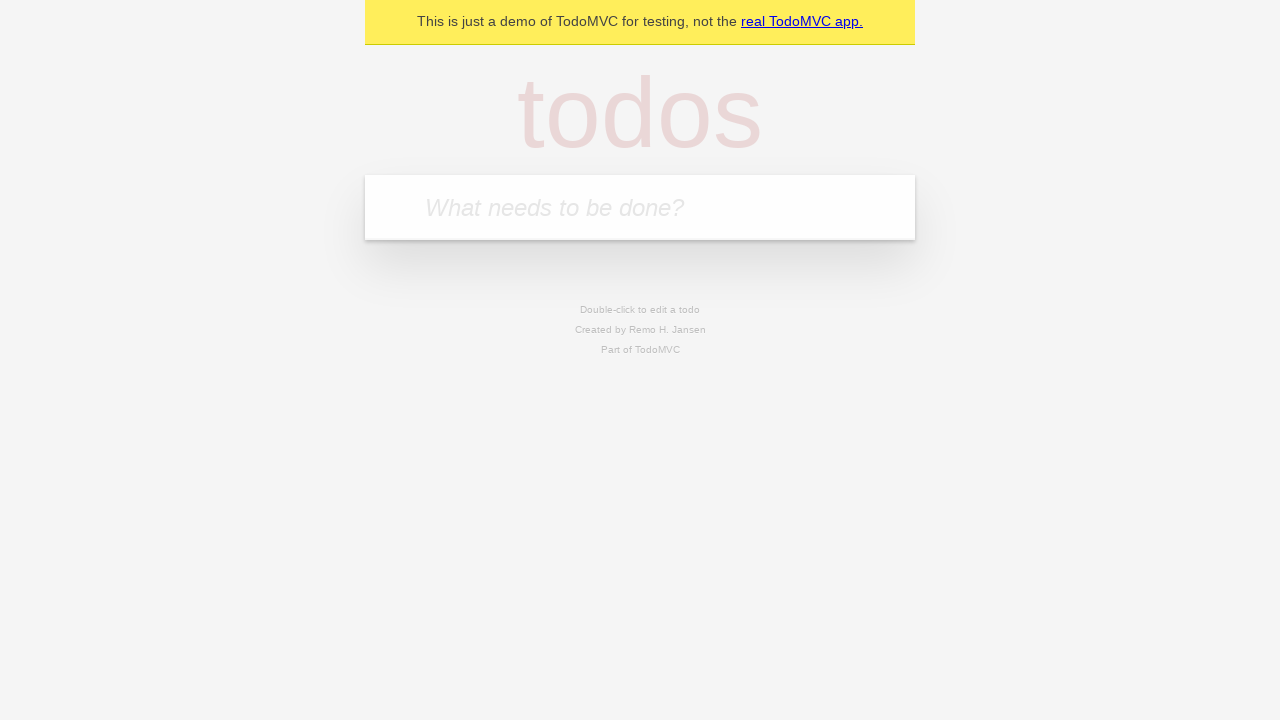

Filled todo input field with 'Buy milk' on internal:role=textbox[name="What needs to be done?"i]
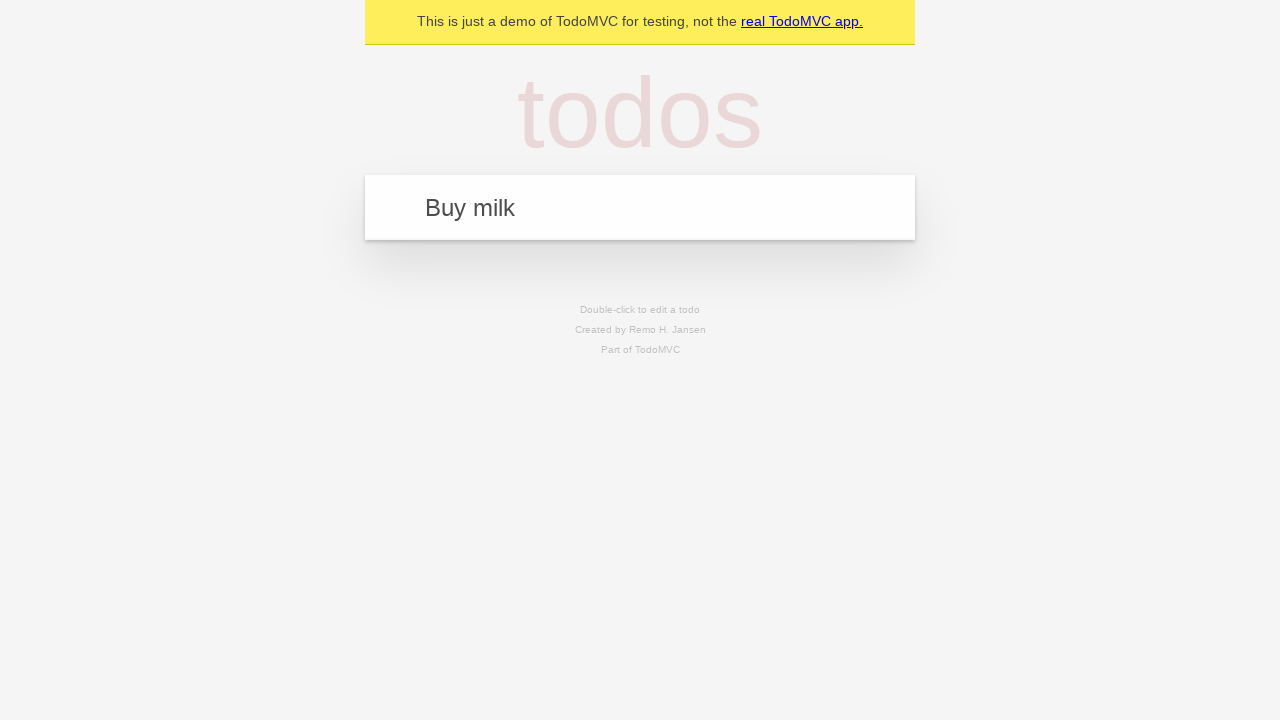

Pressed Enter to create the todo item on internal:role=textbox[name="What needs to be done?"i]
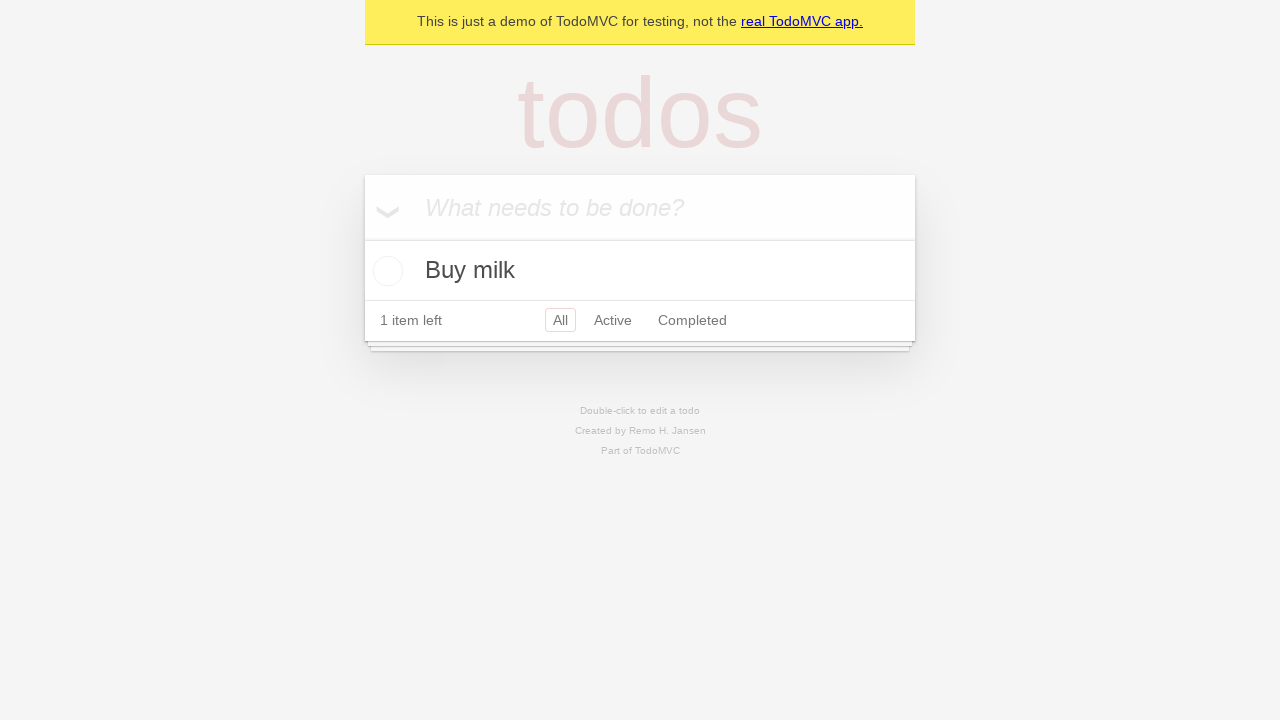

Verified that 'Buy milk' todo item appears in the list
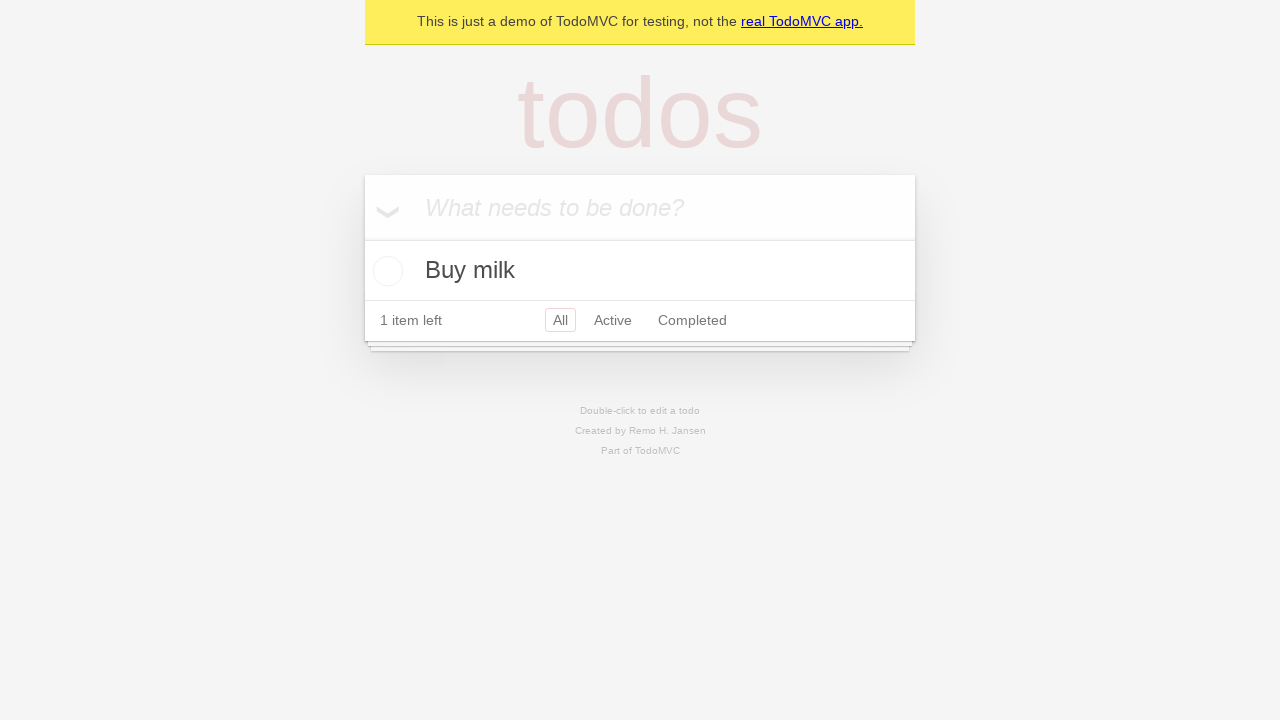

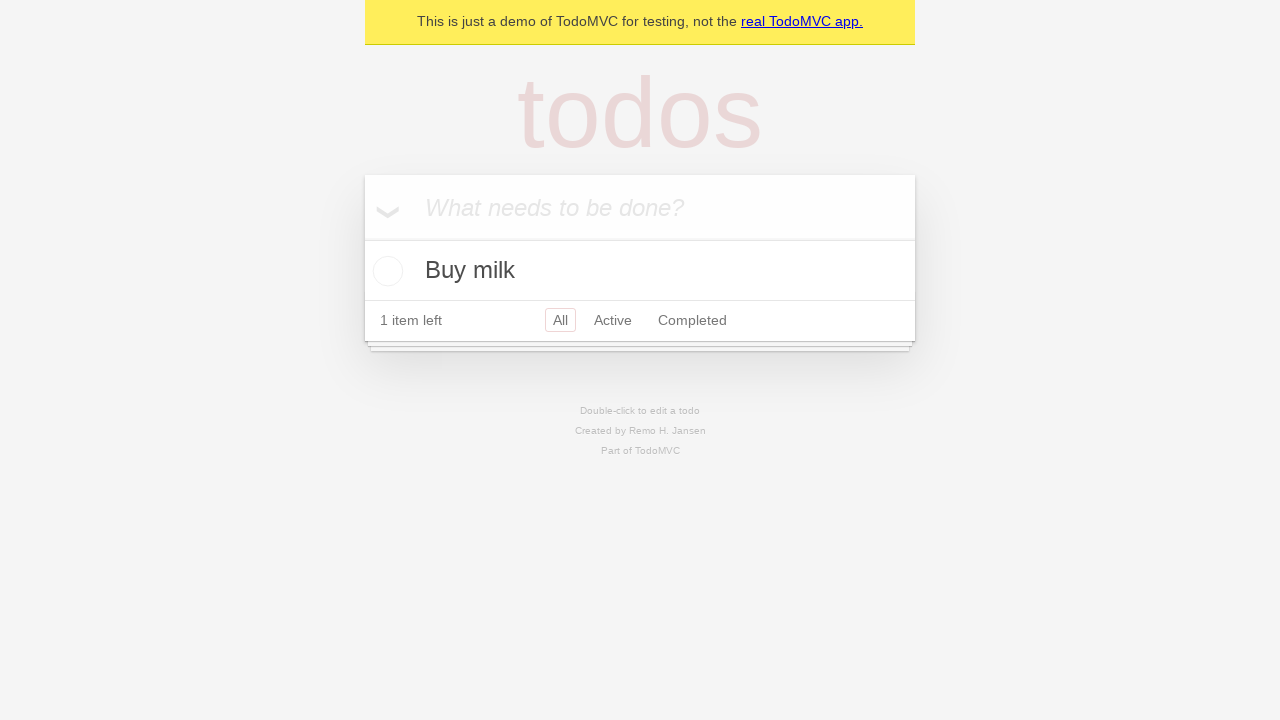